Tests navigation to Facebook social link in a new tab

Starting URL: https://www.saucedemo.com/inventory.html

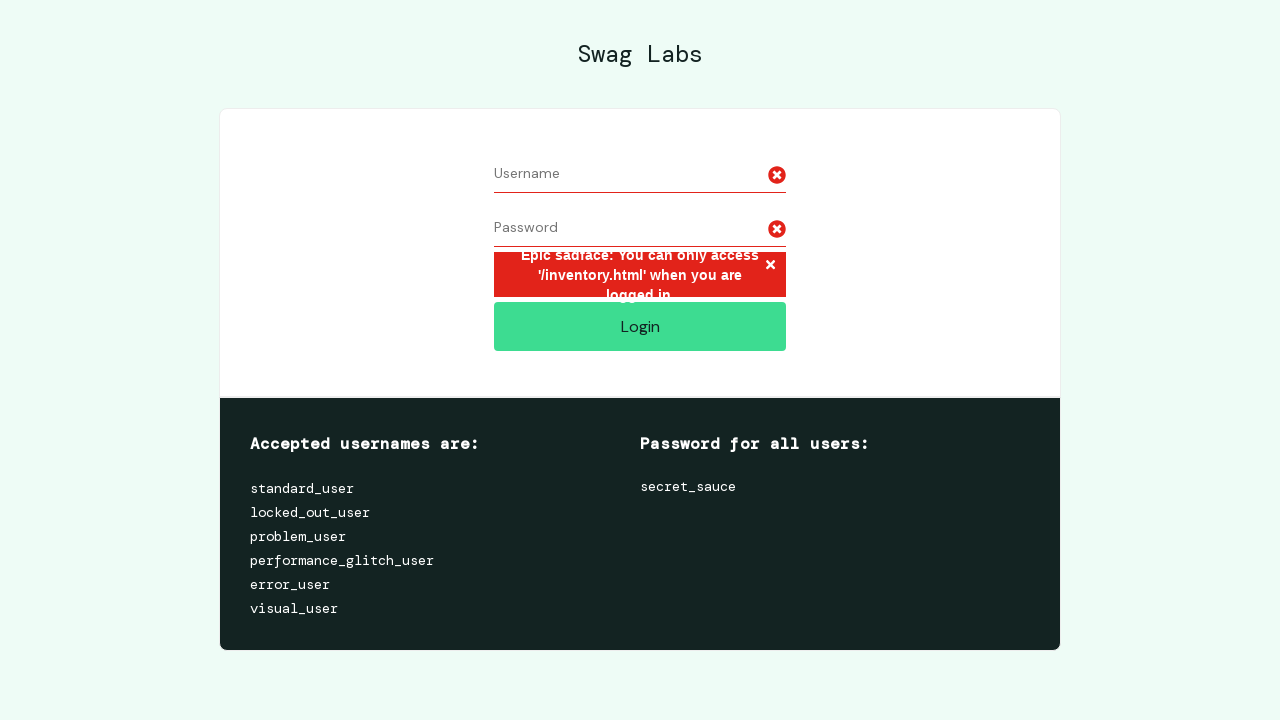

Navigated to Sauce Demo login page
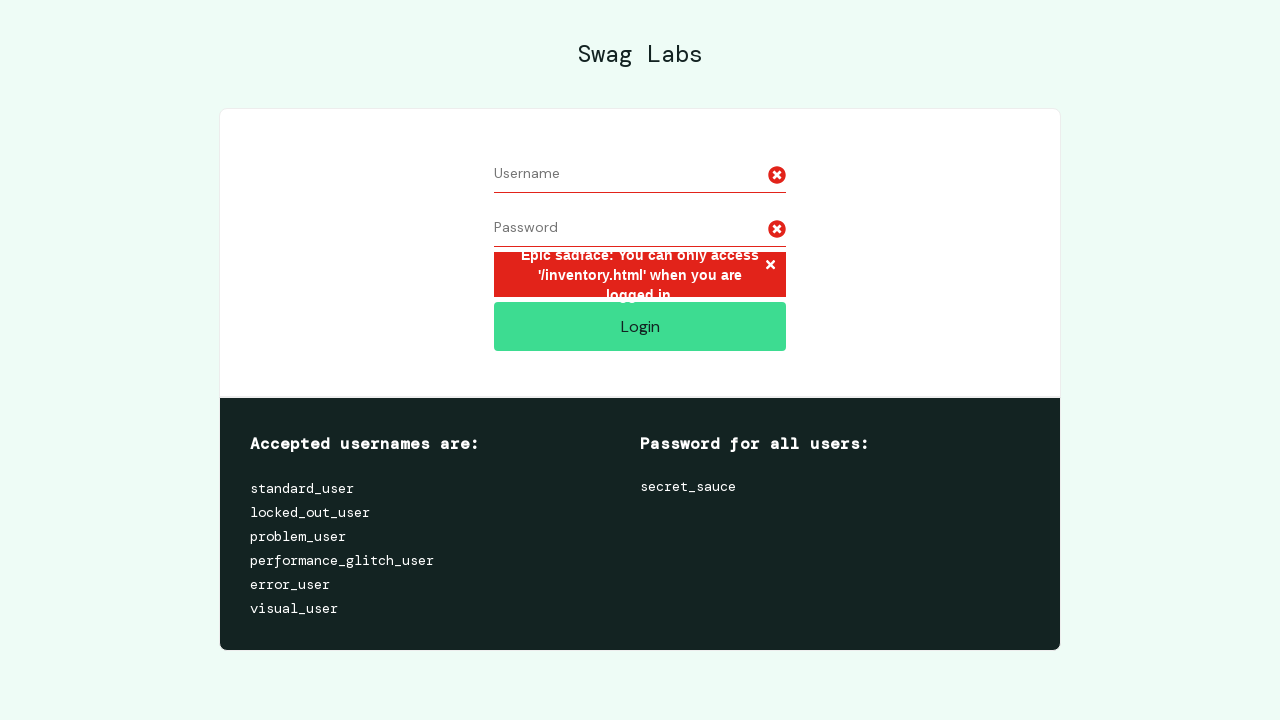

Filled username field with 'standard_user' on #user-name
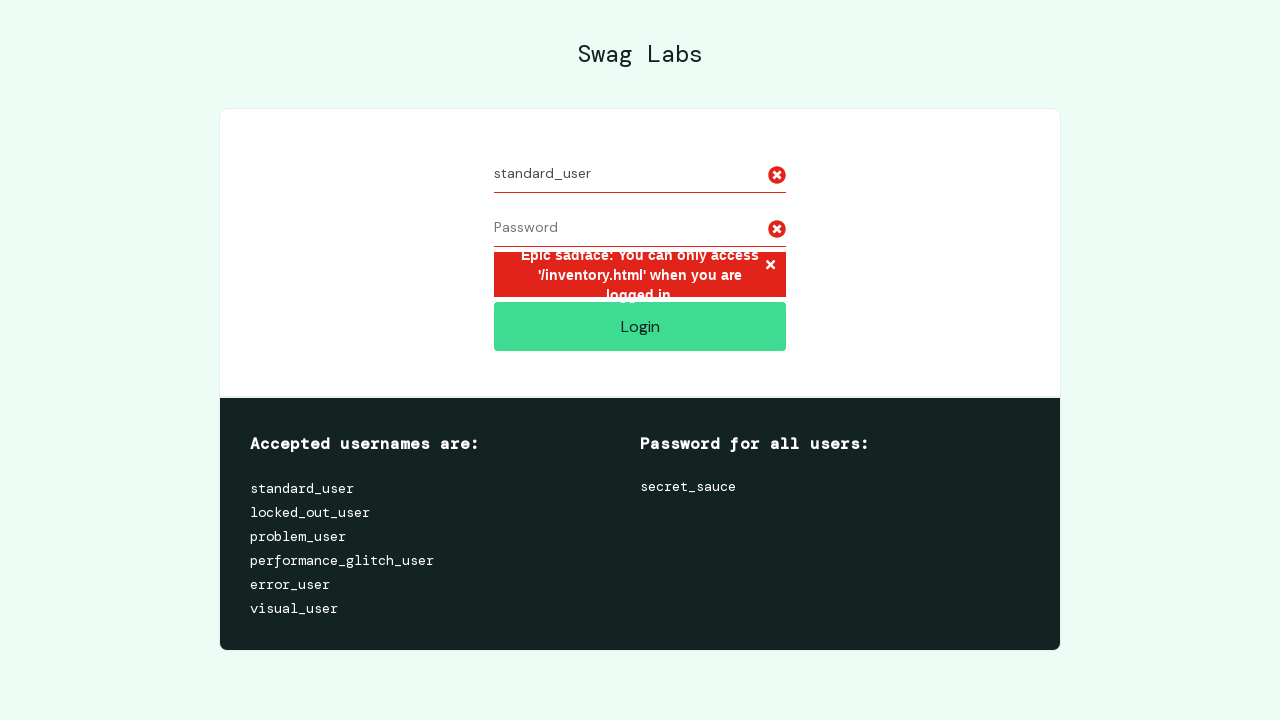

Filled password field with 'secret_sauce' on #password
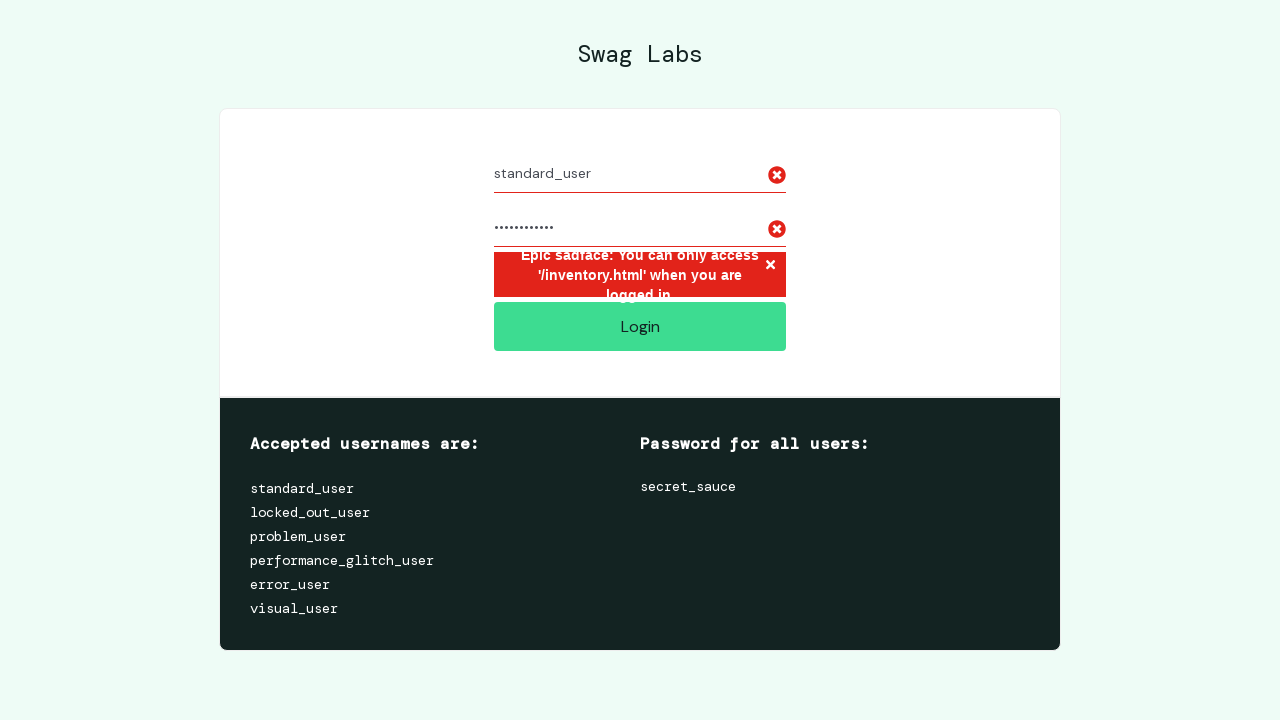

Clicked login button to authenticate at (640, 326) on #login-button
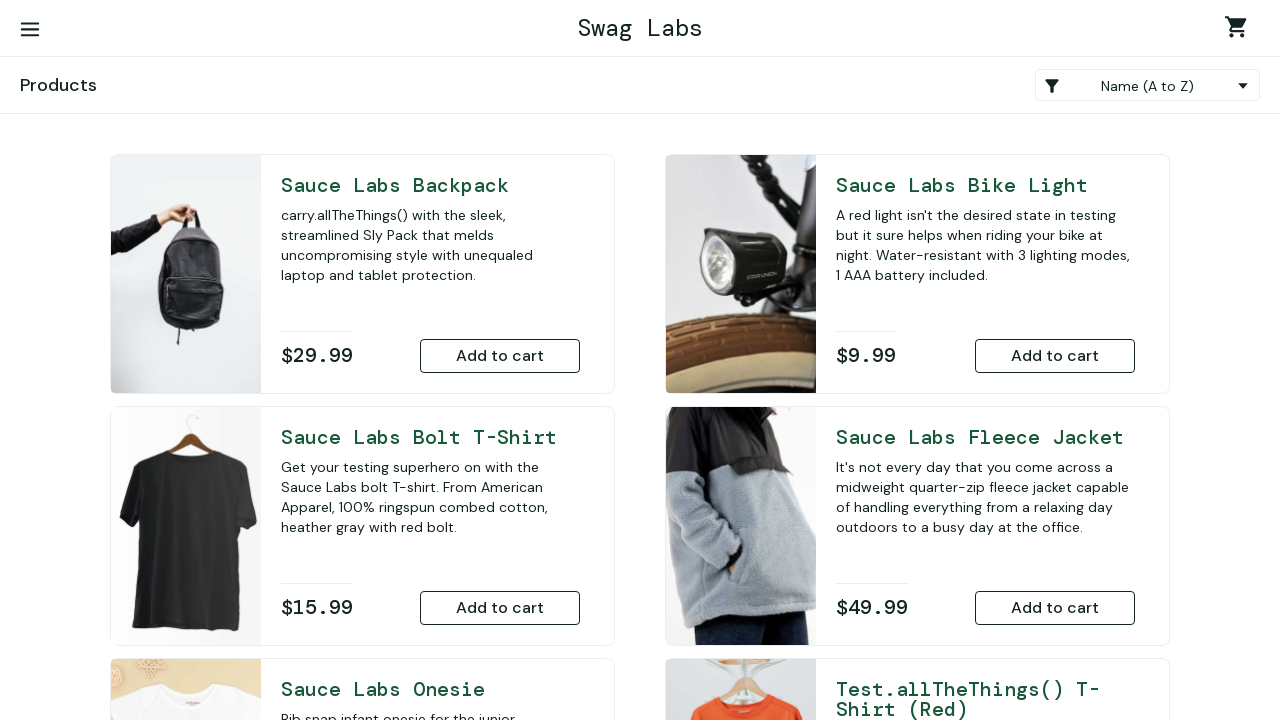

Clicked Facebook social link which opened in new tab at (115, 629) on xpath=//a[@data-test="social-facebook"]
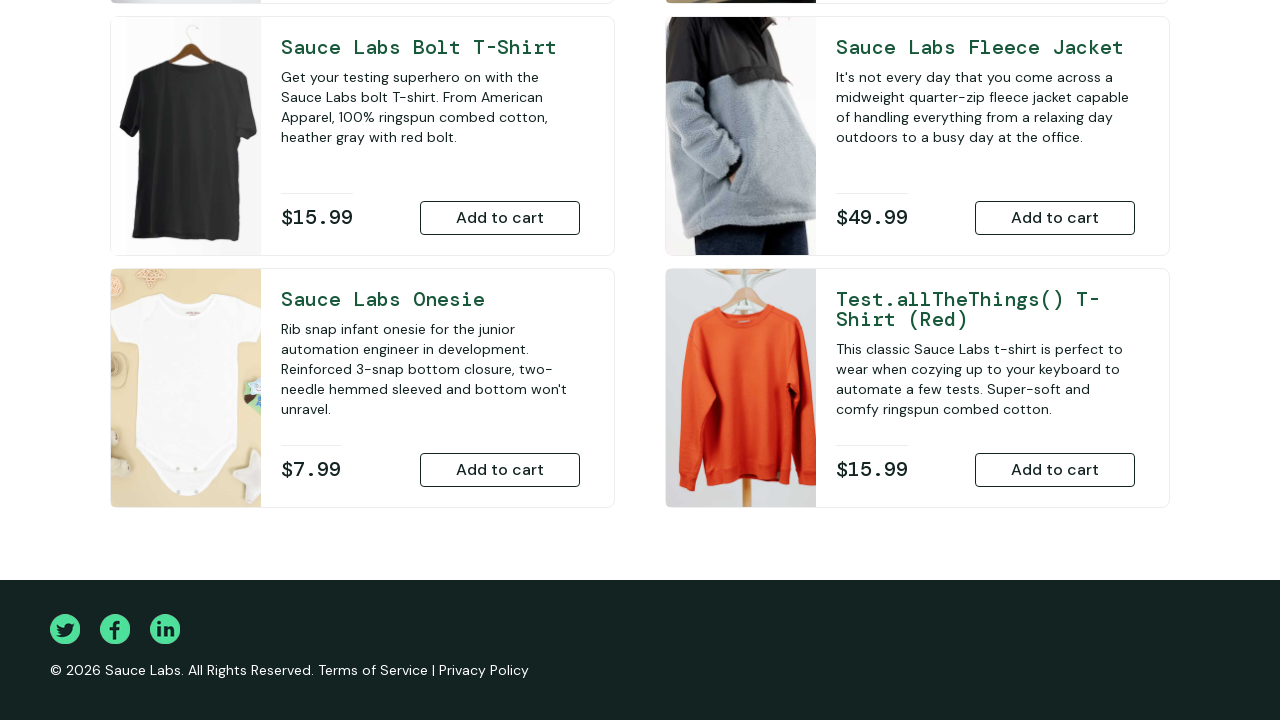

New Facebook tab loaded successfully
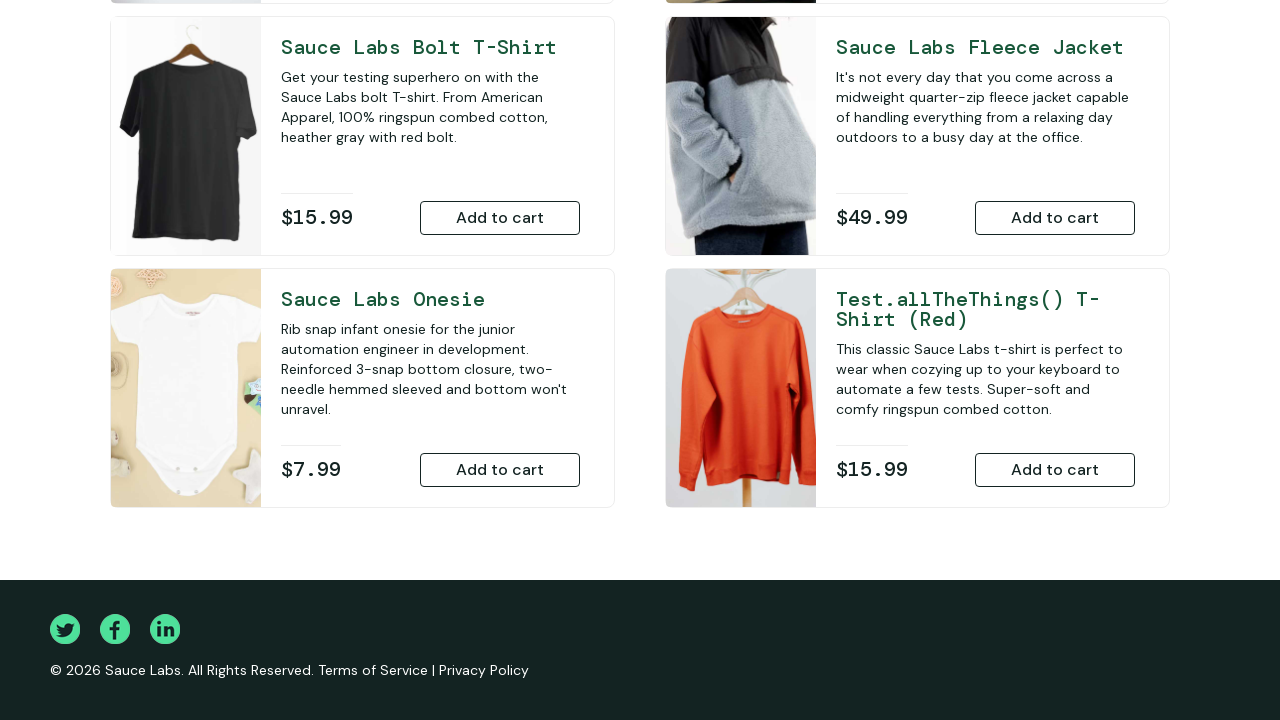

Closed Facebook tab
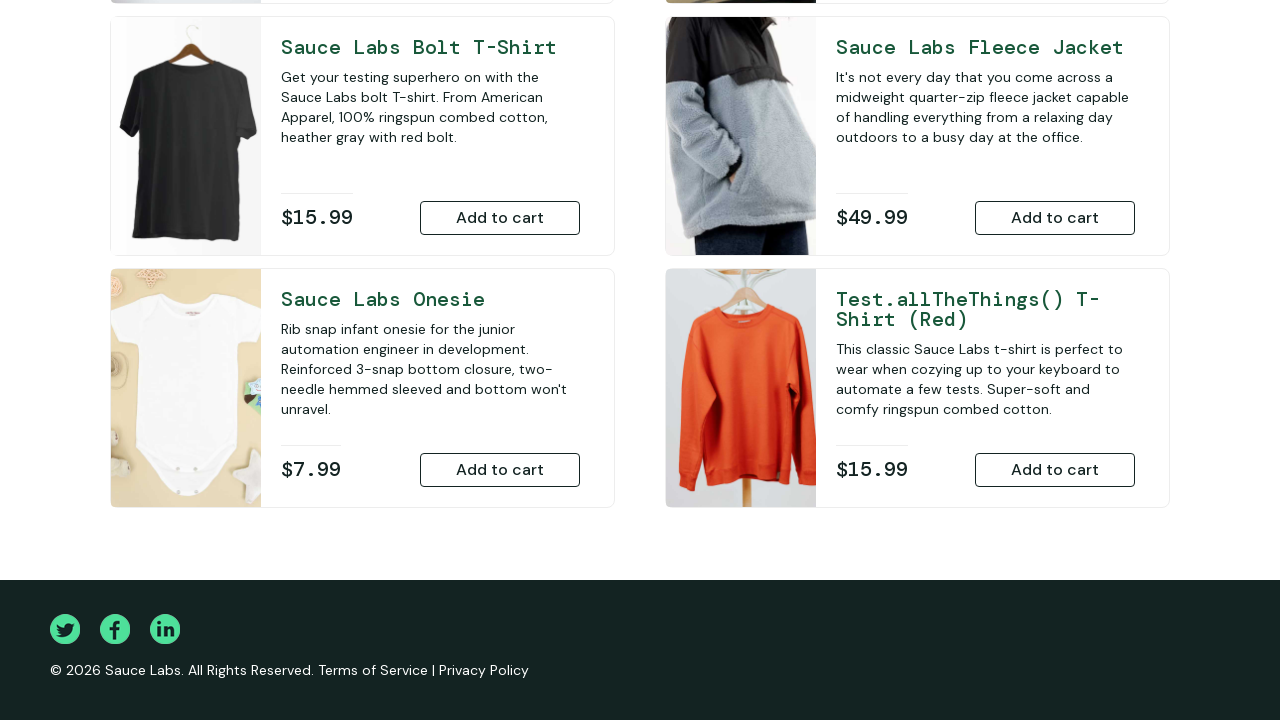

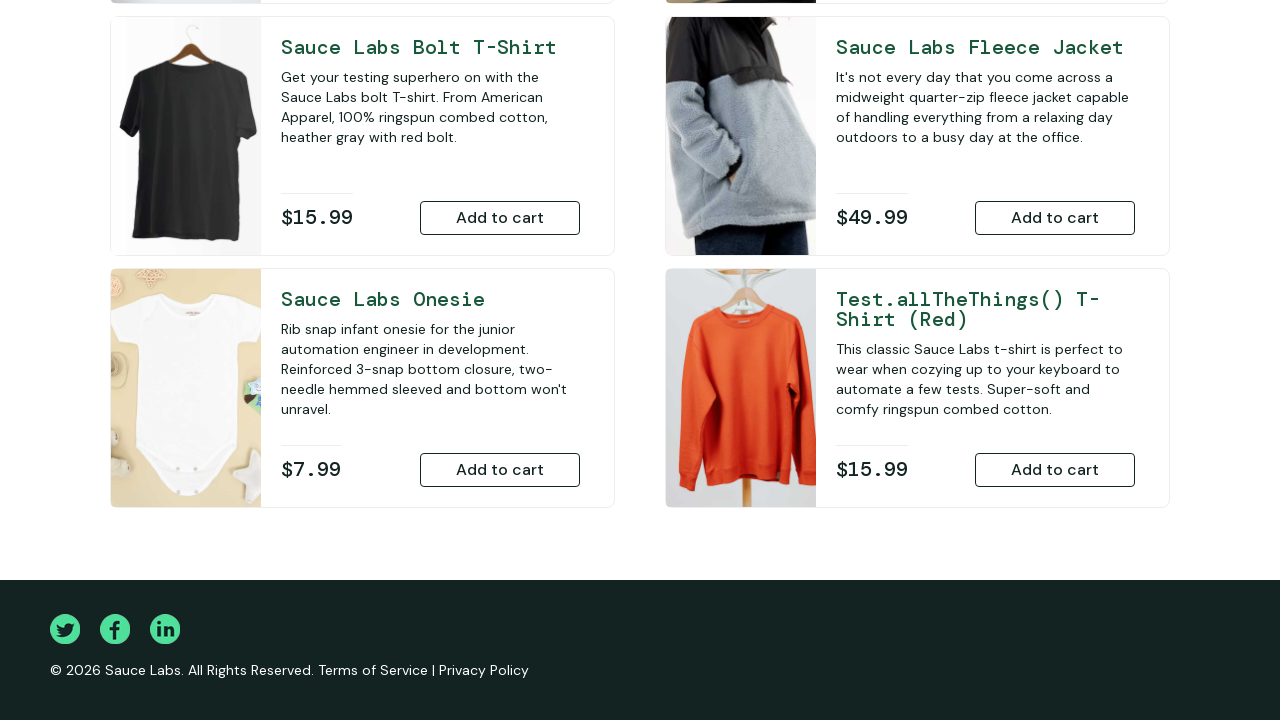